Tests clicking an "add box" button with a customized fluent wait strategy to handle dynamic element loading

Starting URL: https://www.selenium.dev/selenium/web/dynamic.html

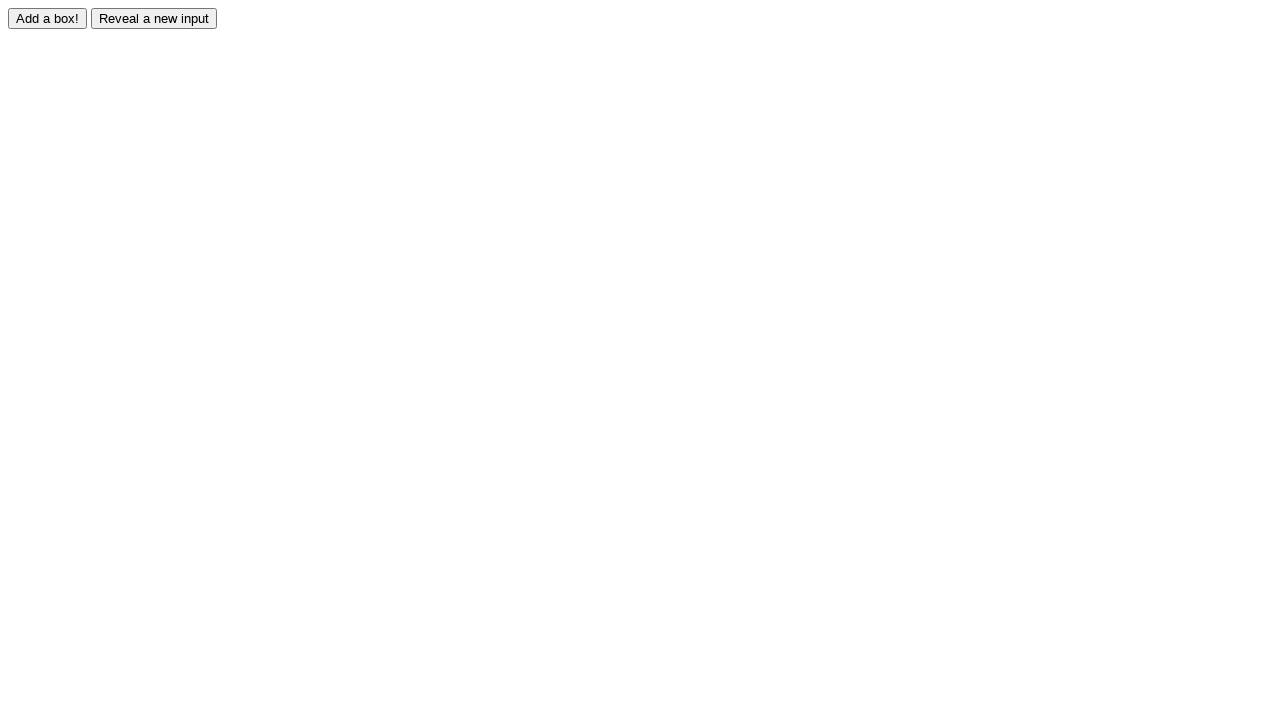

Navigated to dynamic element loading test page
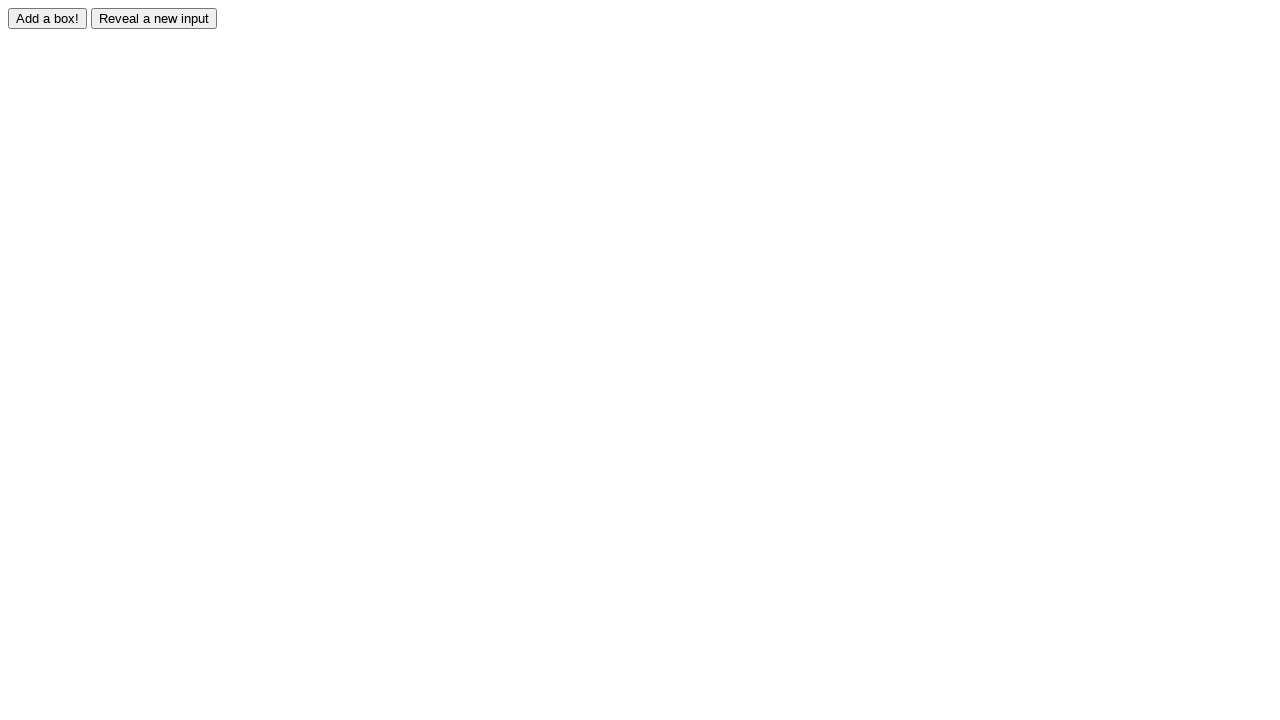

Clicked the 'add box' button at (48, 18) on input#adder
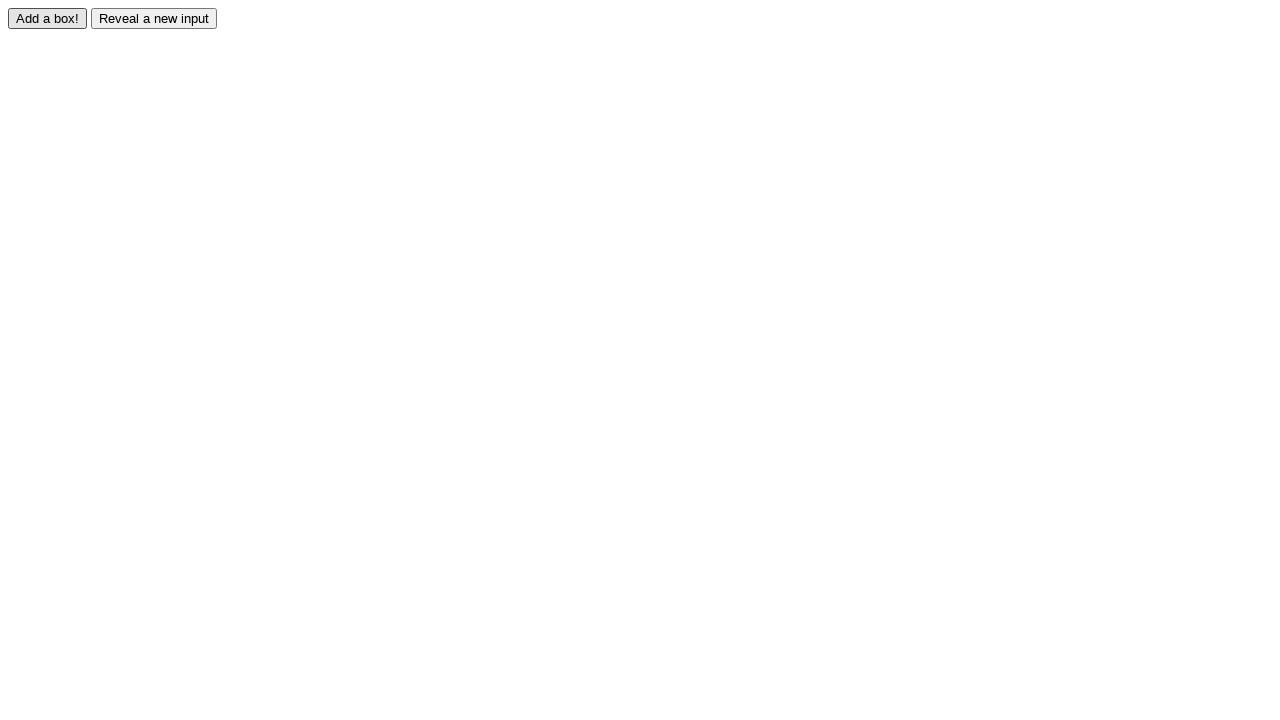

Box element became visible with customized fluent wait strategy
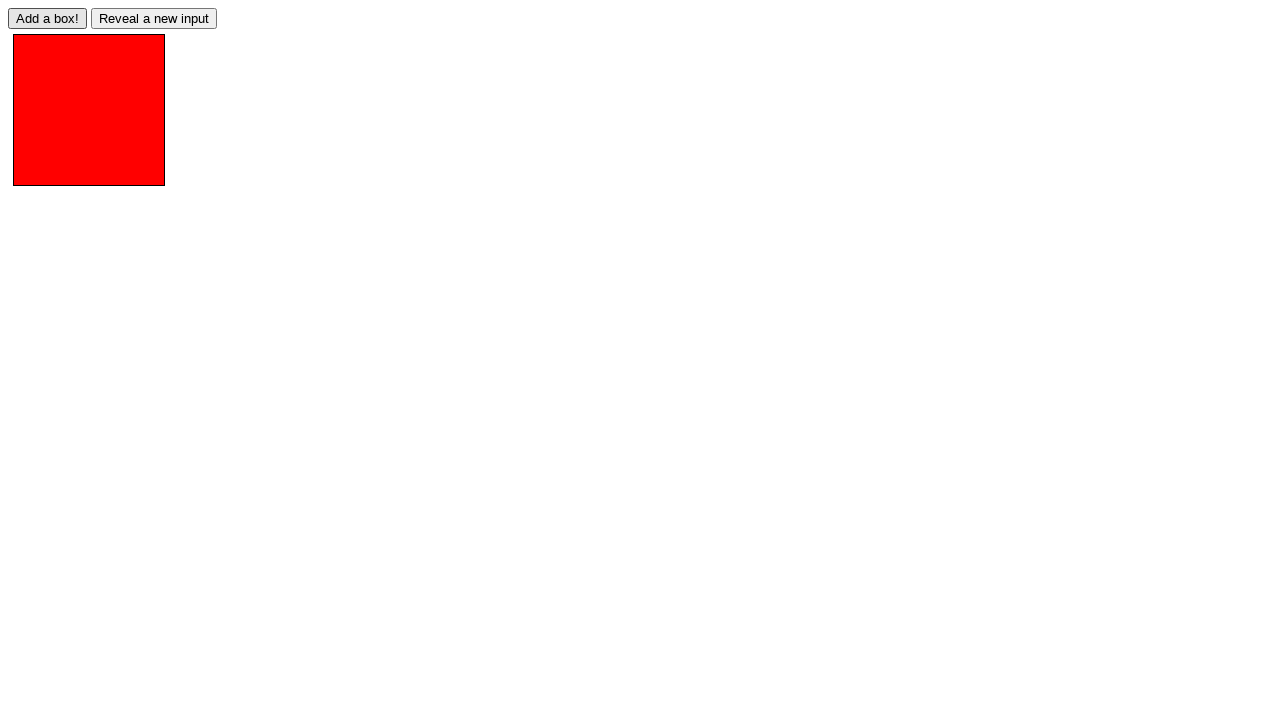

Evaluated background color: rgb(255, 0, 0)
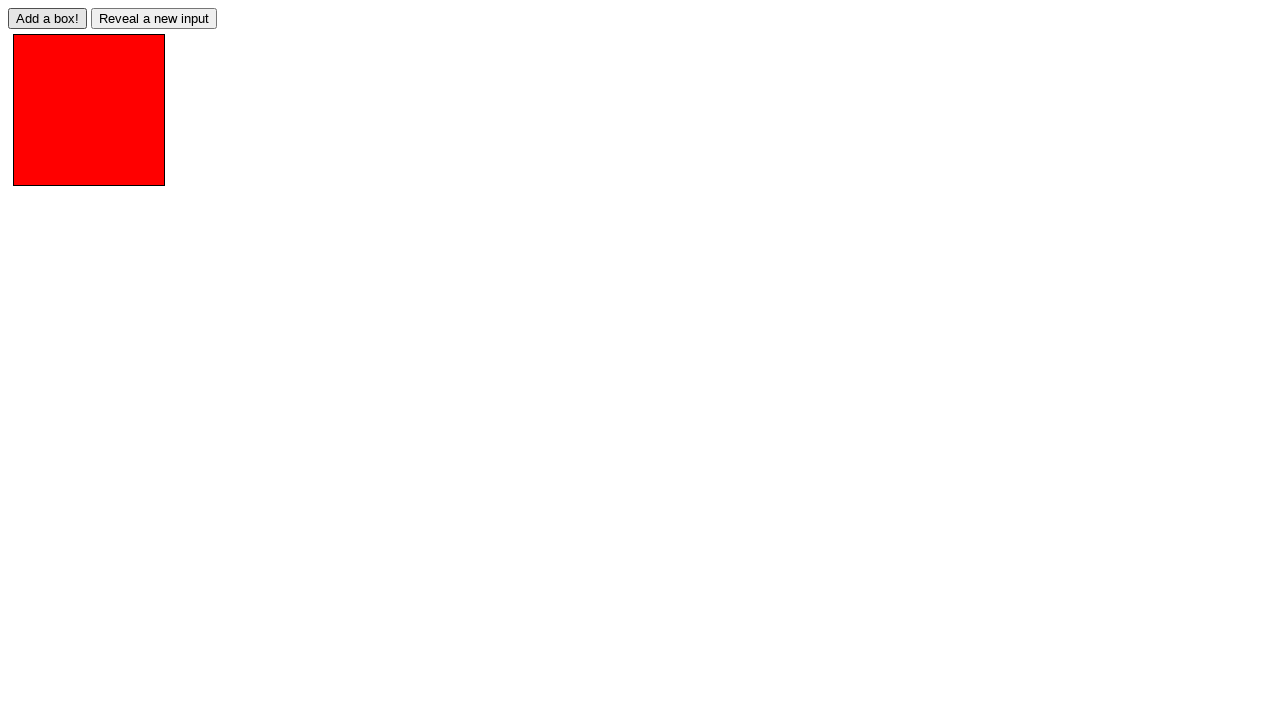

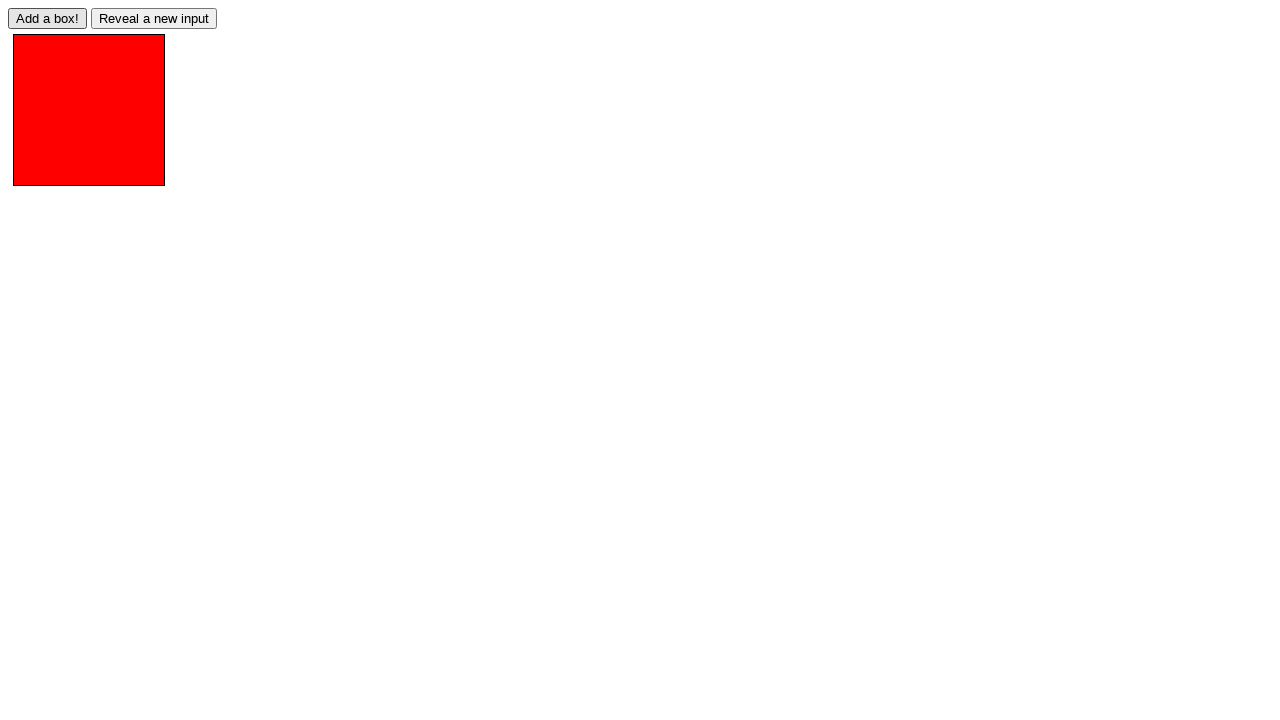